Tests search functionality on python.org by entering "pycon" in the search box and verifying results are found

Starting URL: http://www.python.org

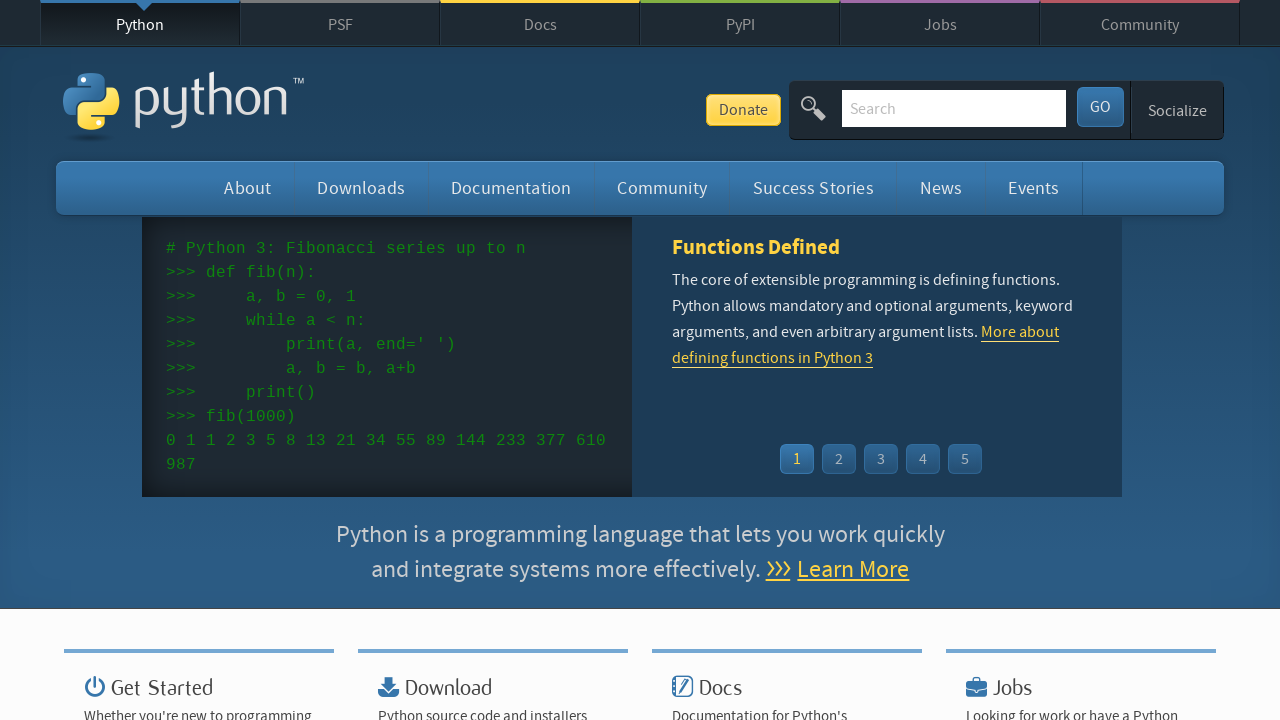

Verified page title contains 'Python'
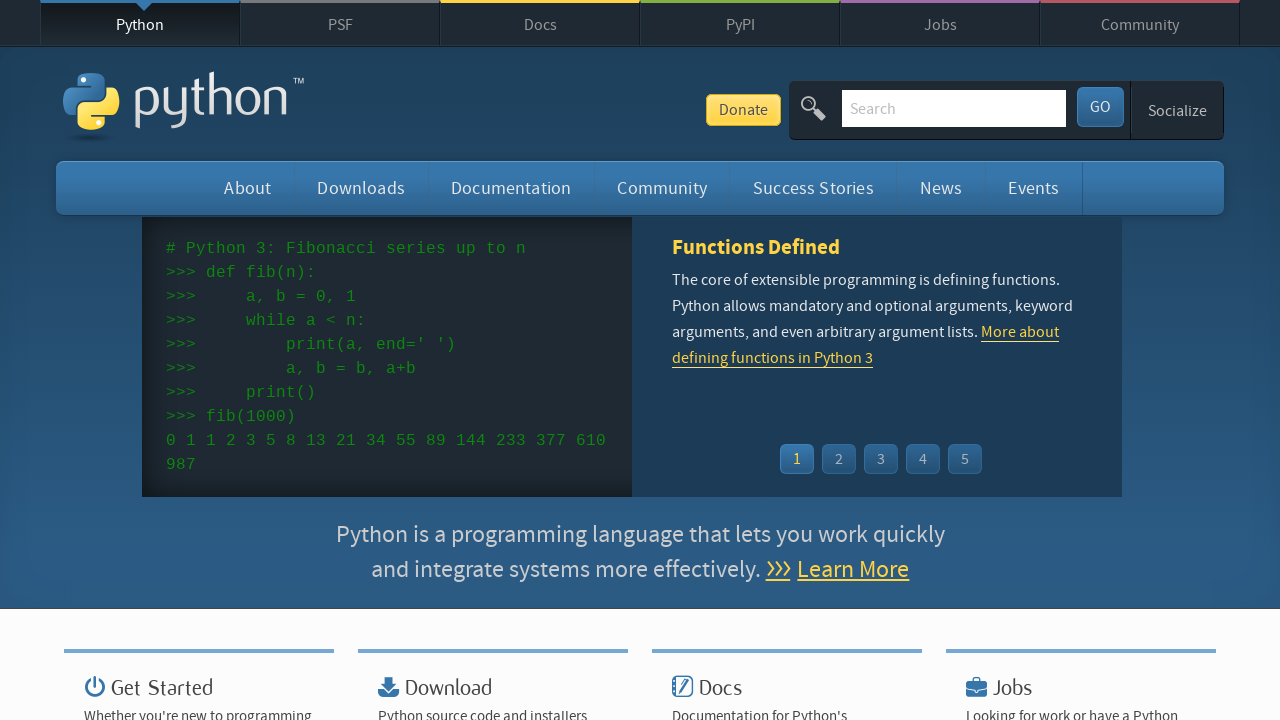

Filled search box with 'pycon' on input[name='q']
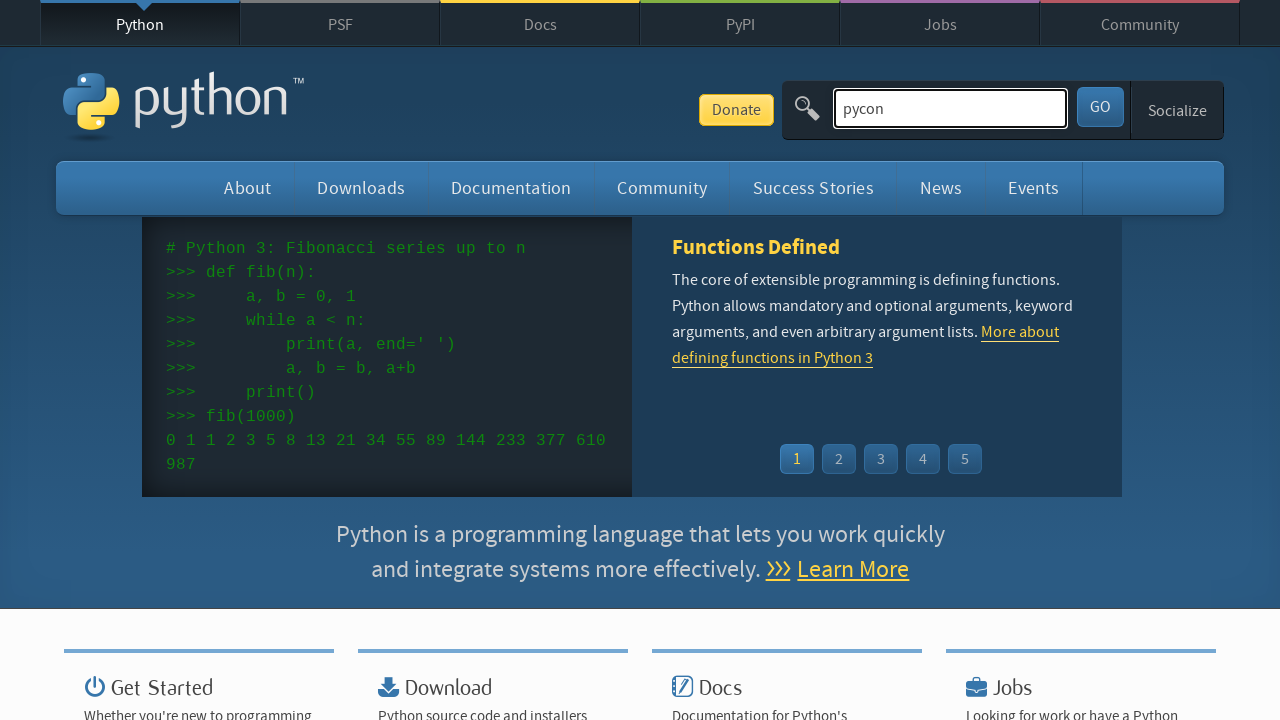

Pressed Enter to submit search for 'pycon' on input[name='q']
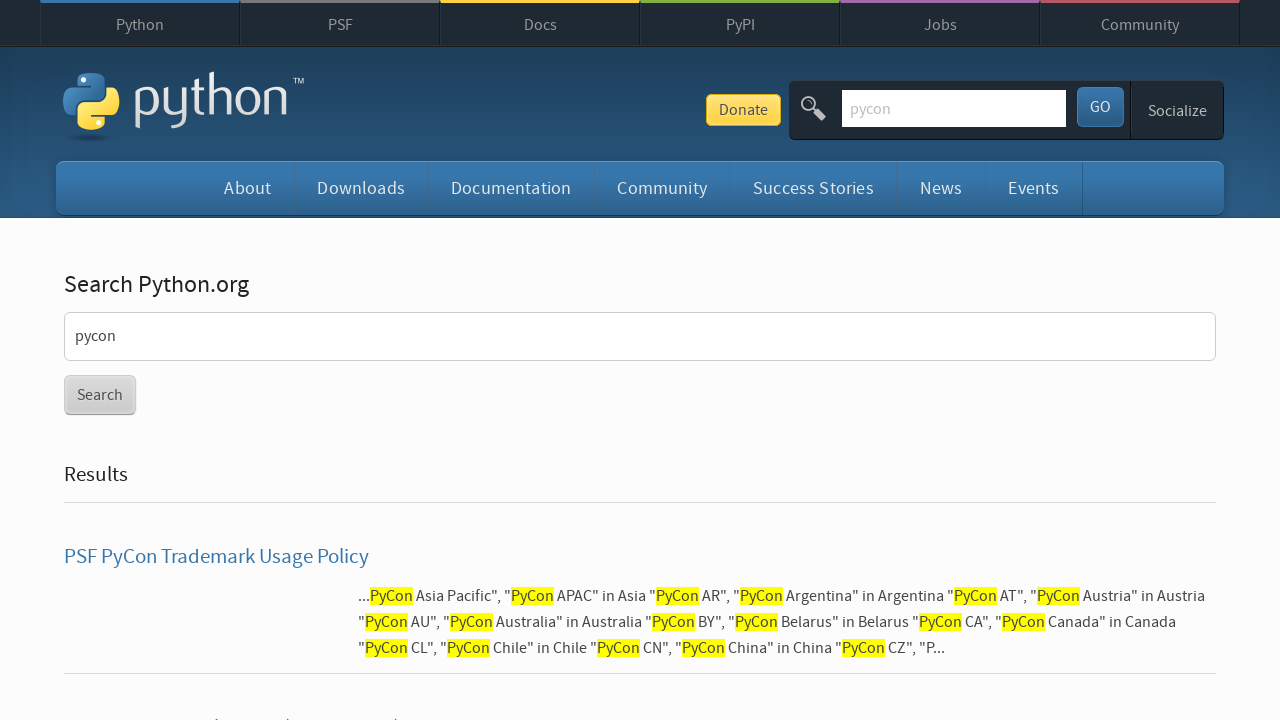

Verified search results were found (no 'No results found' message)
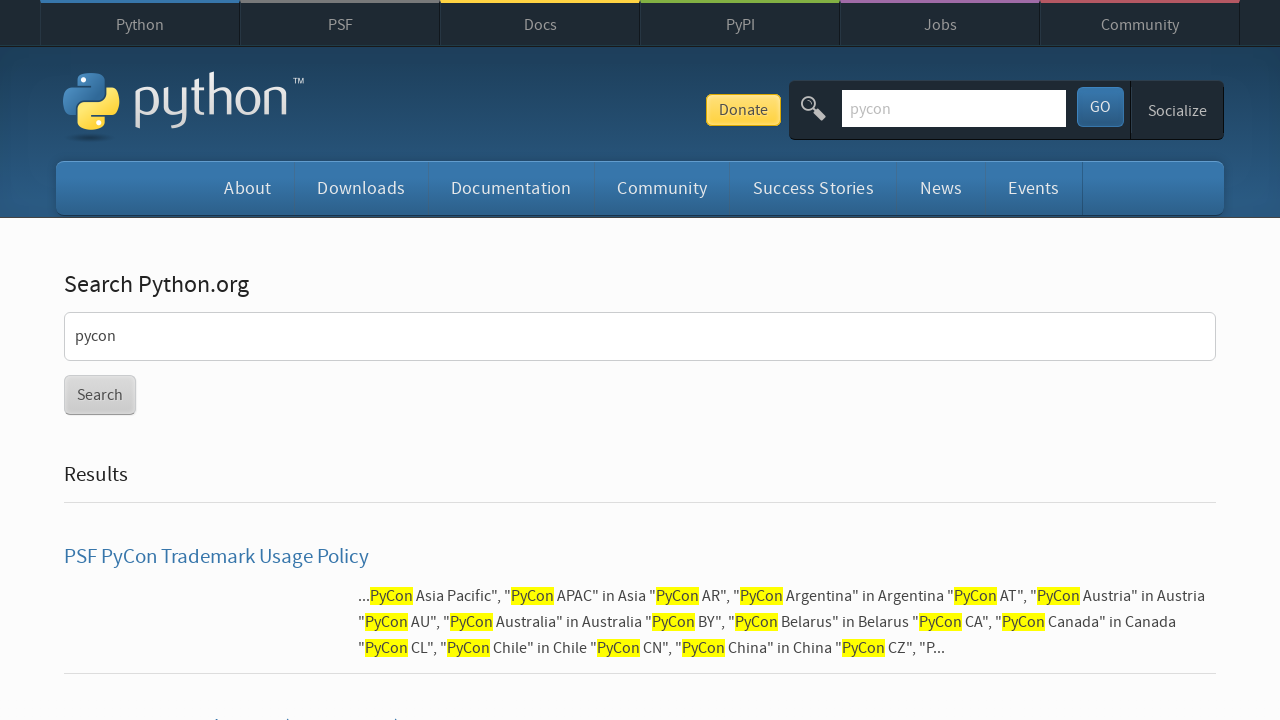

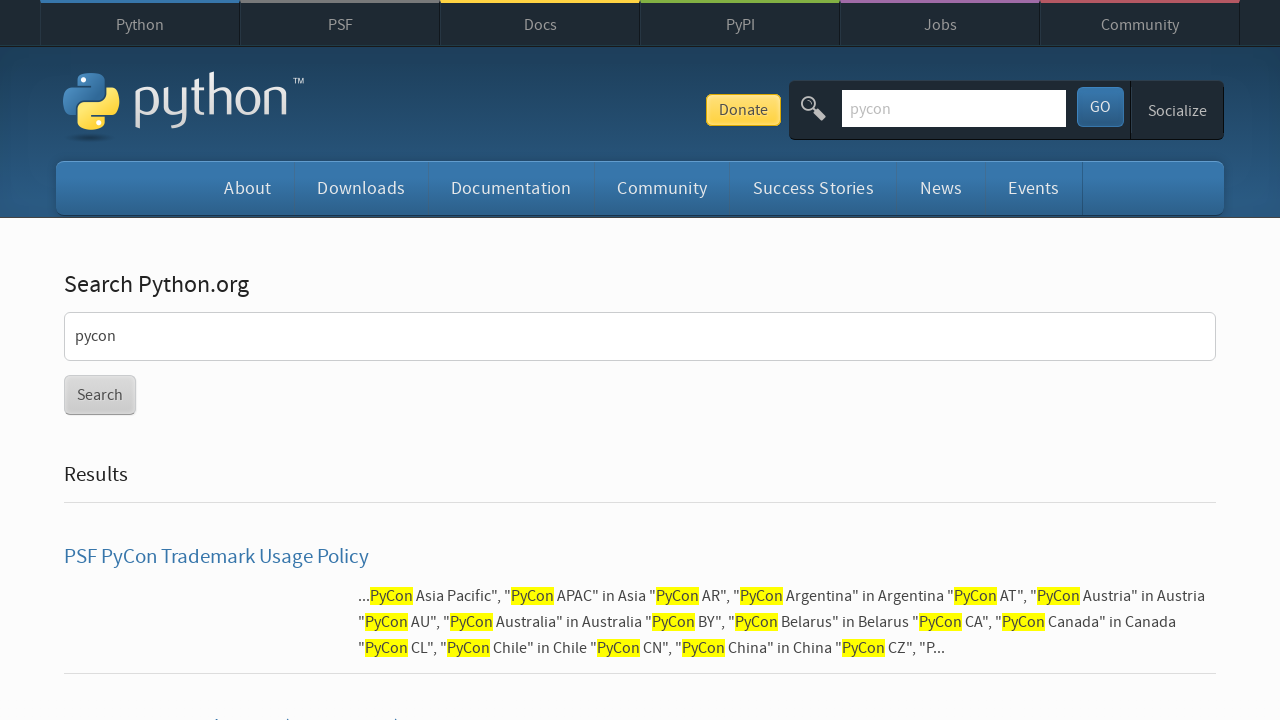